Tests HTML5 drag and drop functionality by dragging column A to column B and verifying the elements have switched positions

Starting URL: http://the-internet.herokuapp.com/drag_and_drop

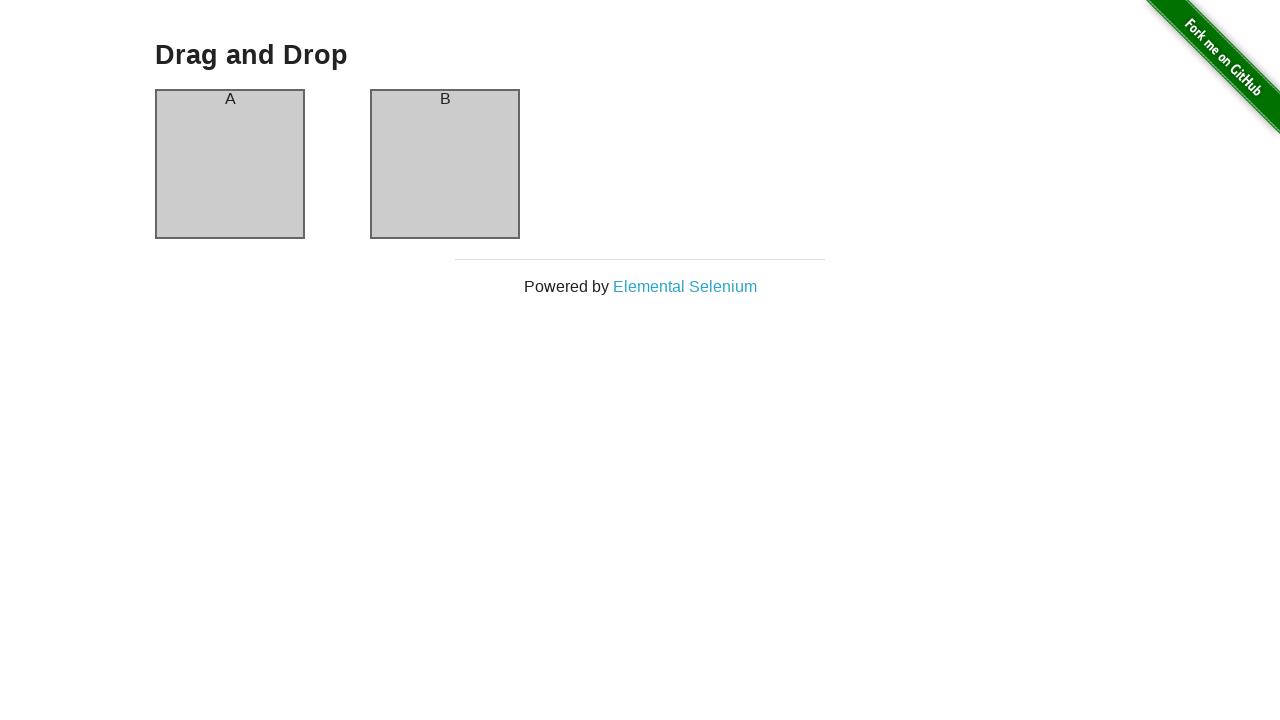

Located source element (column A)
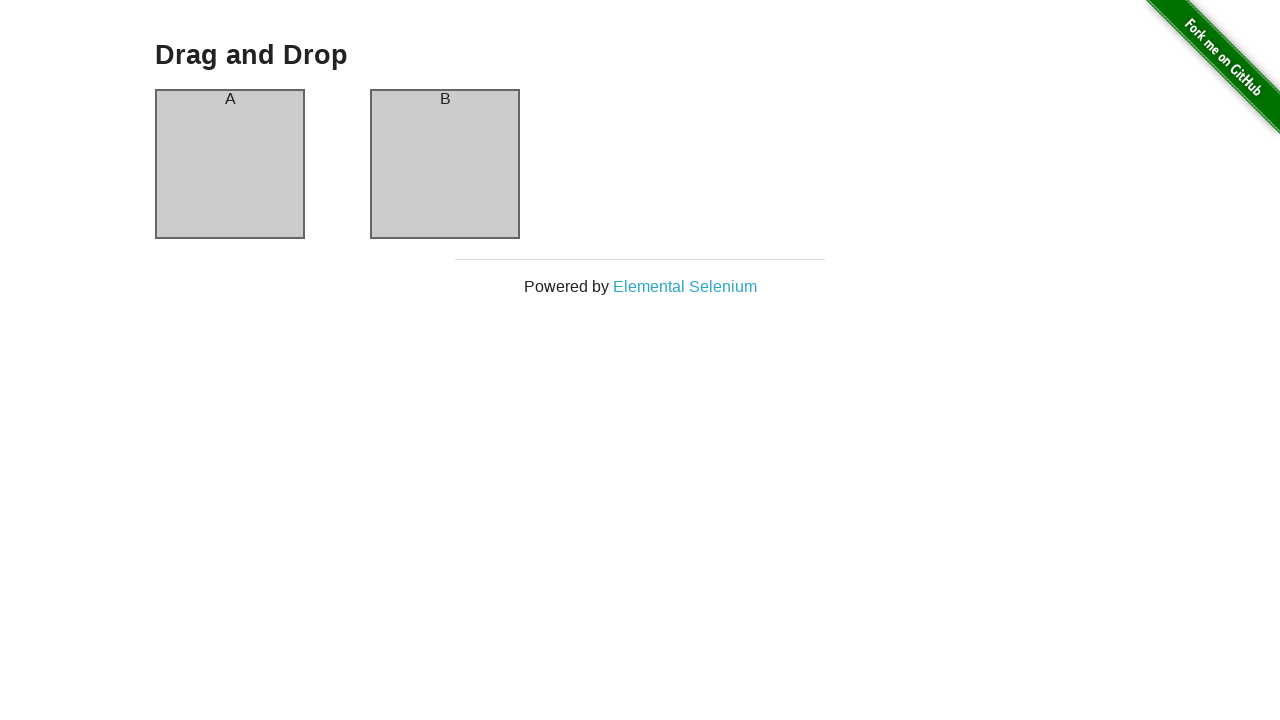

Located target element (column B)
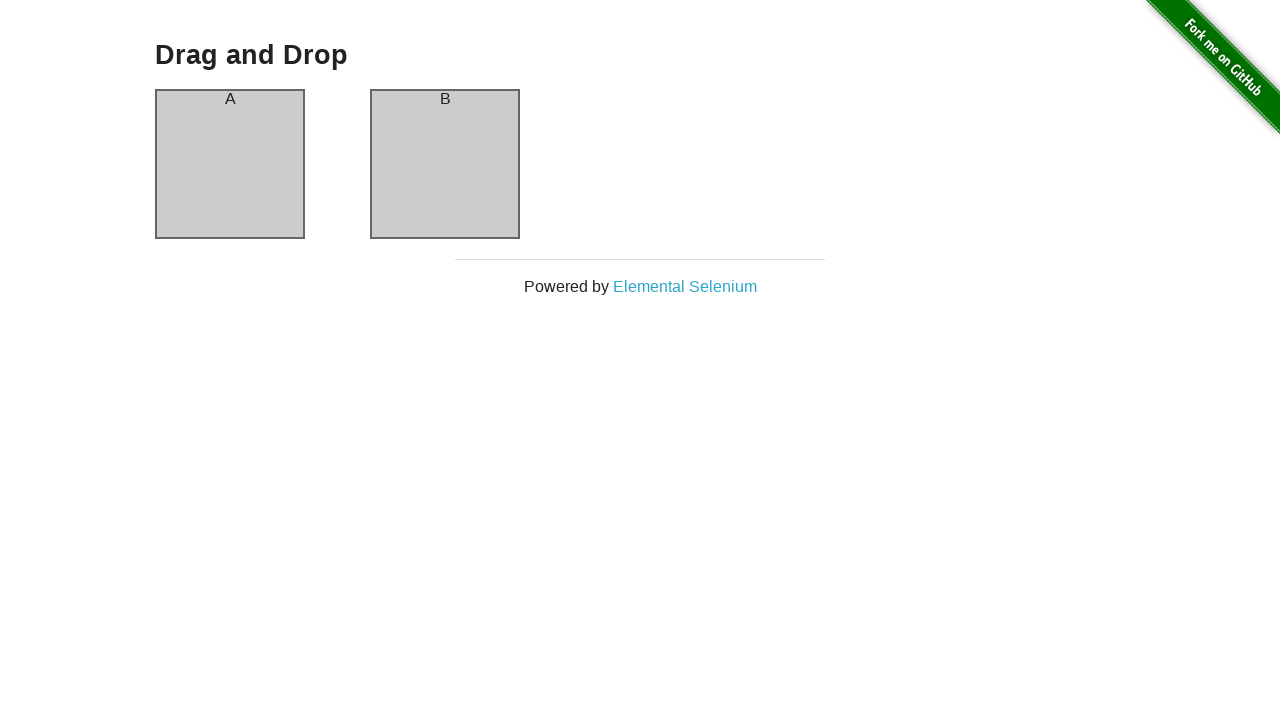

Dragged column A to column B at (445, 164)
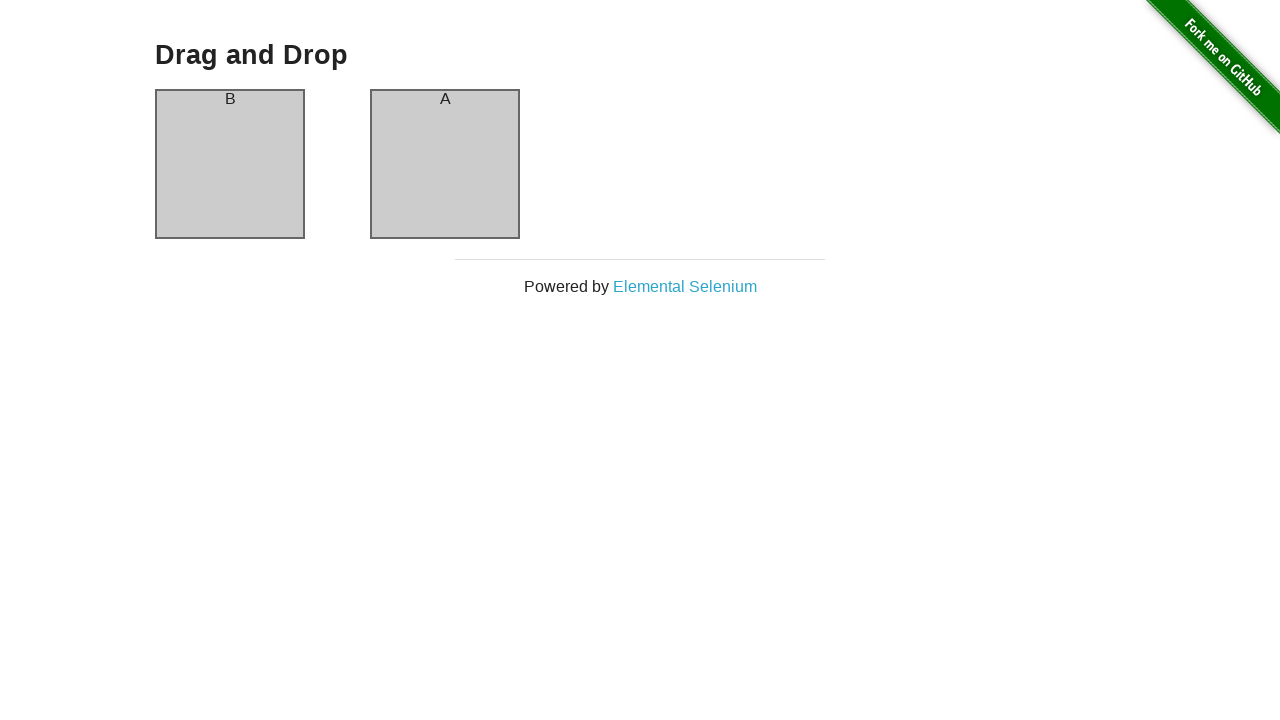

Verified that column A header now displays 'B'
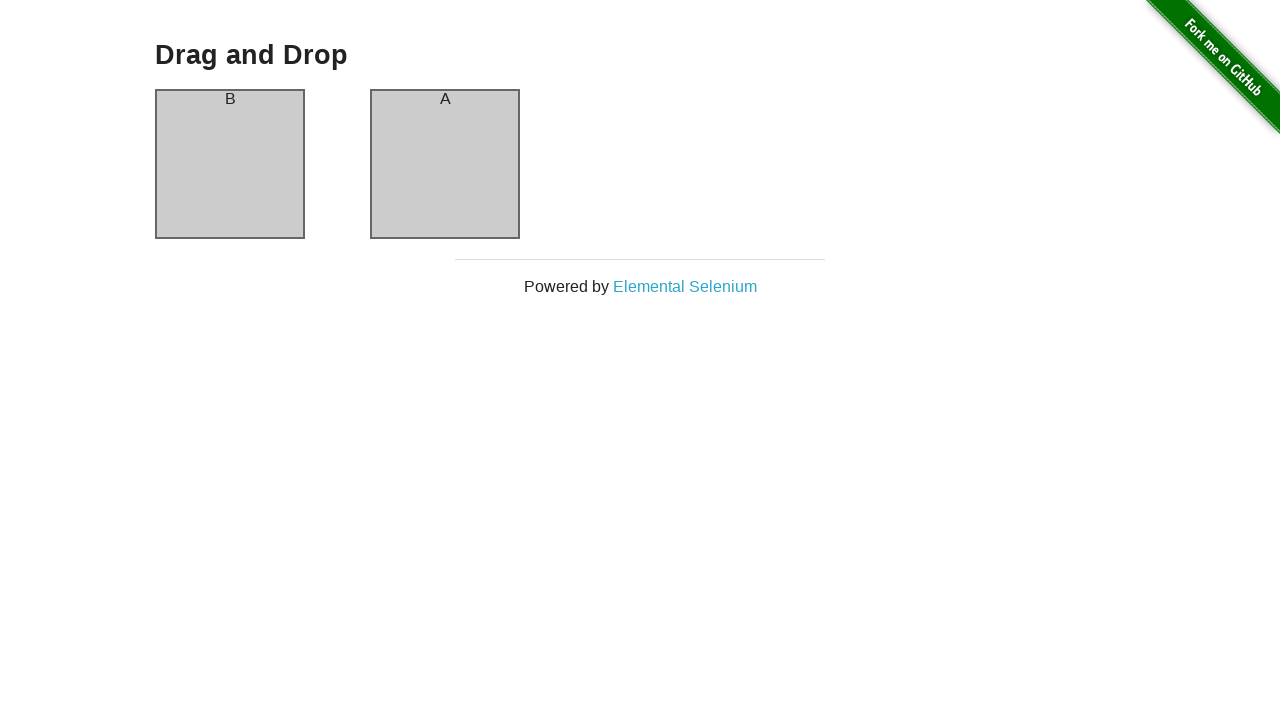

Verified that column B header now displays 'A'
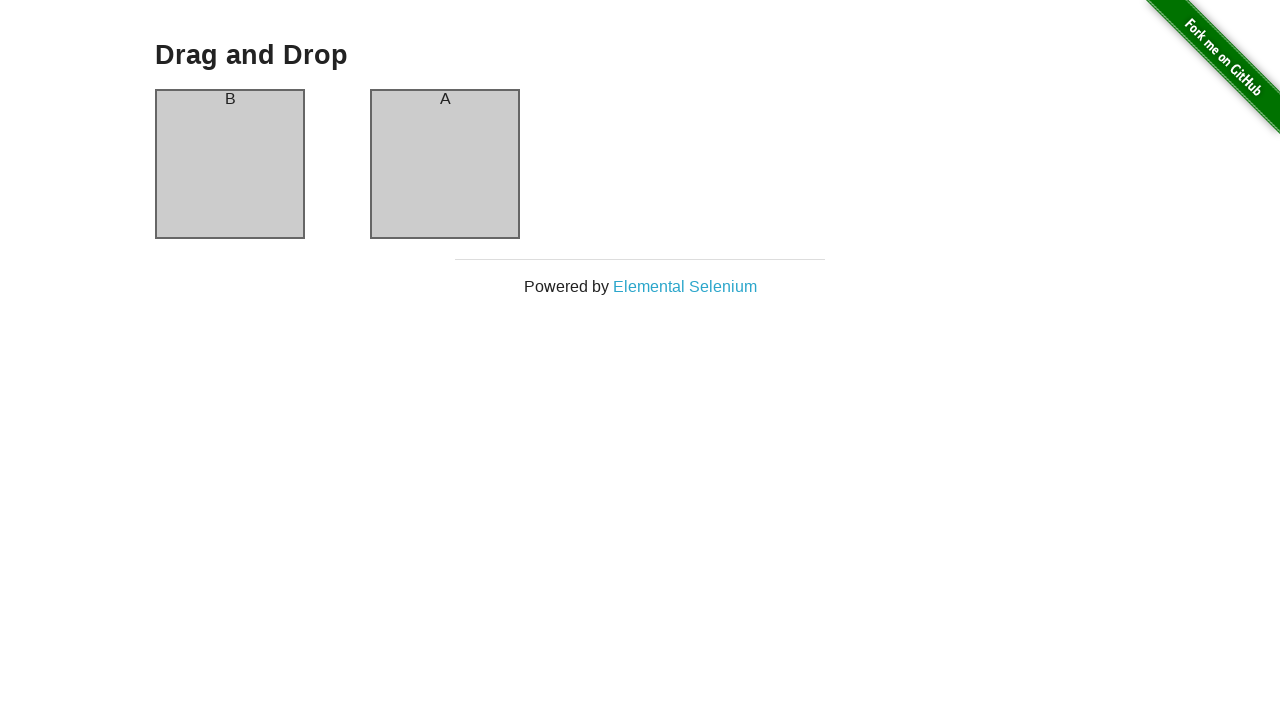

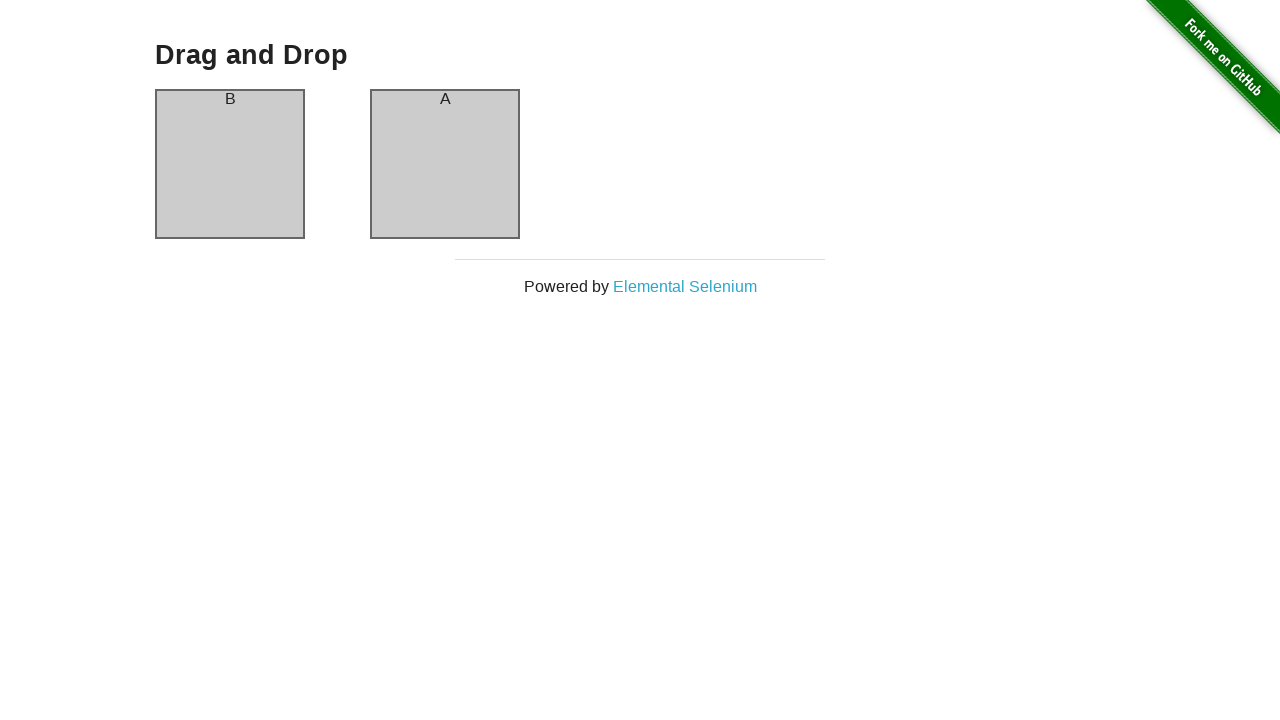